Tests window switching by opening a new window and switching to it based on its title

Starting URL: https://practice.cydeo.com/windows

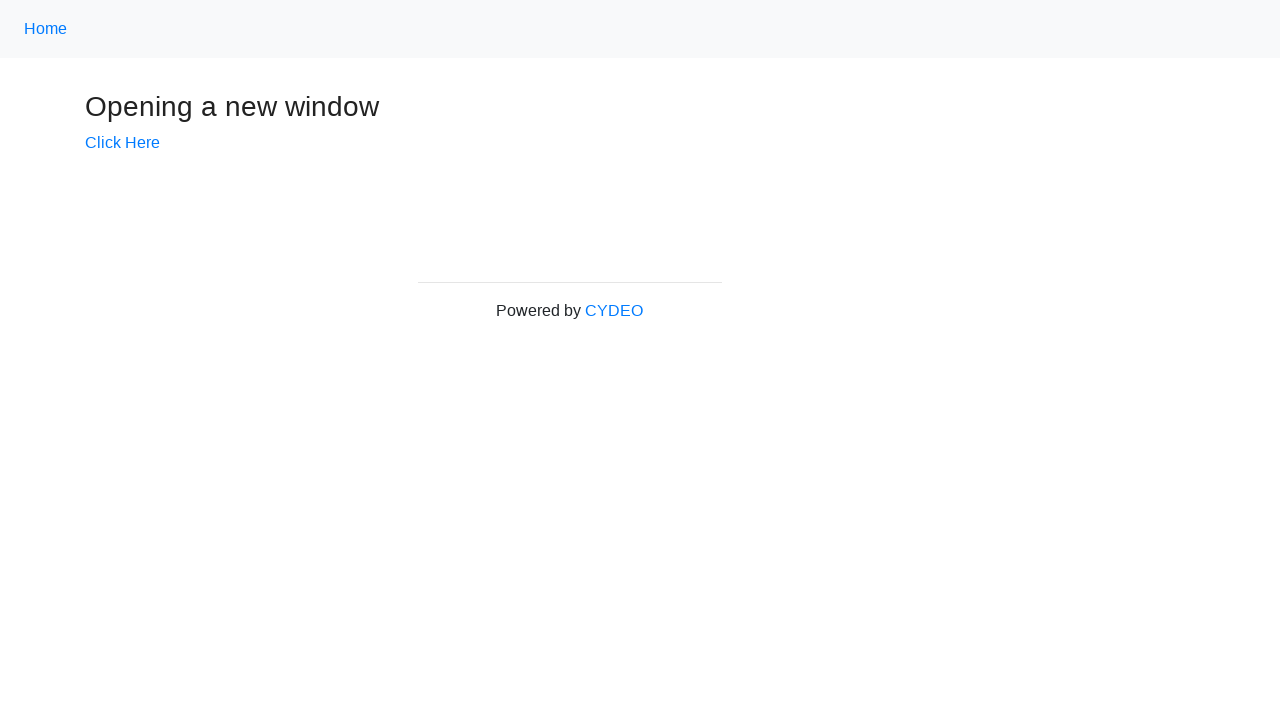

Clicked 'Click Here' link to open new window at (122, 143) on text=Click Here
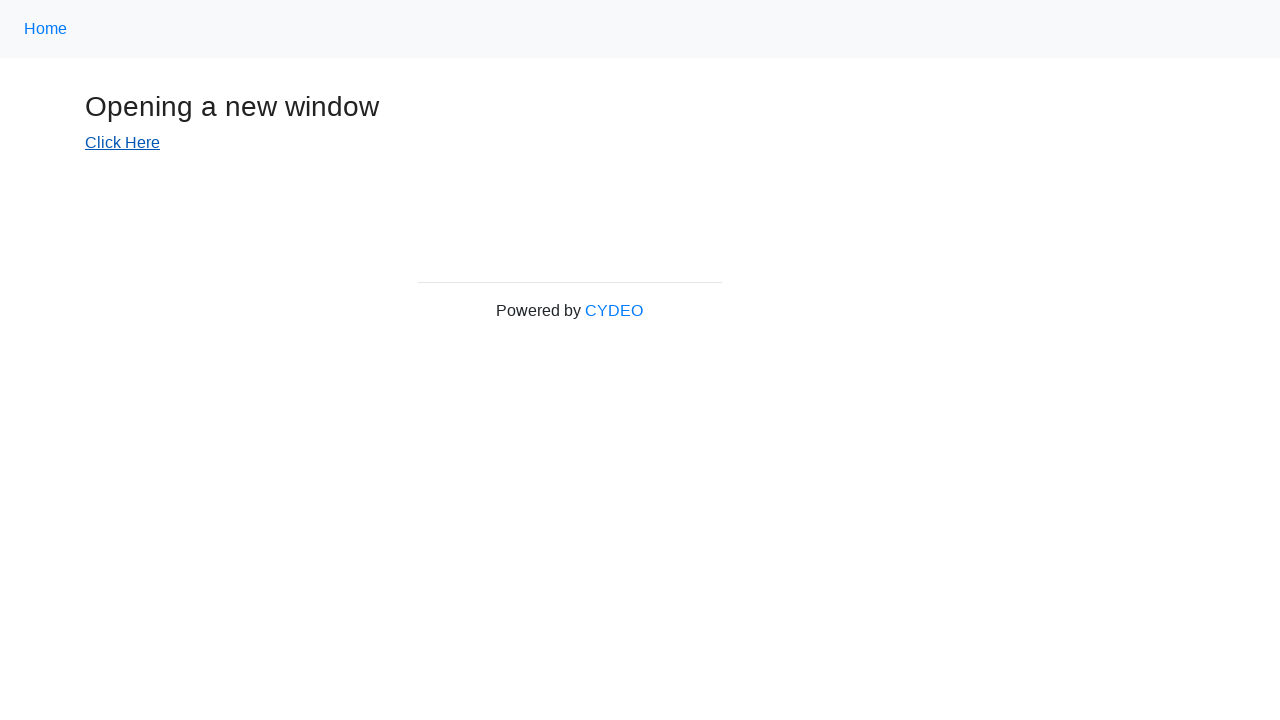

Retrieved all pages in context
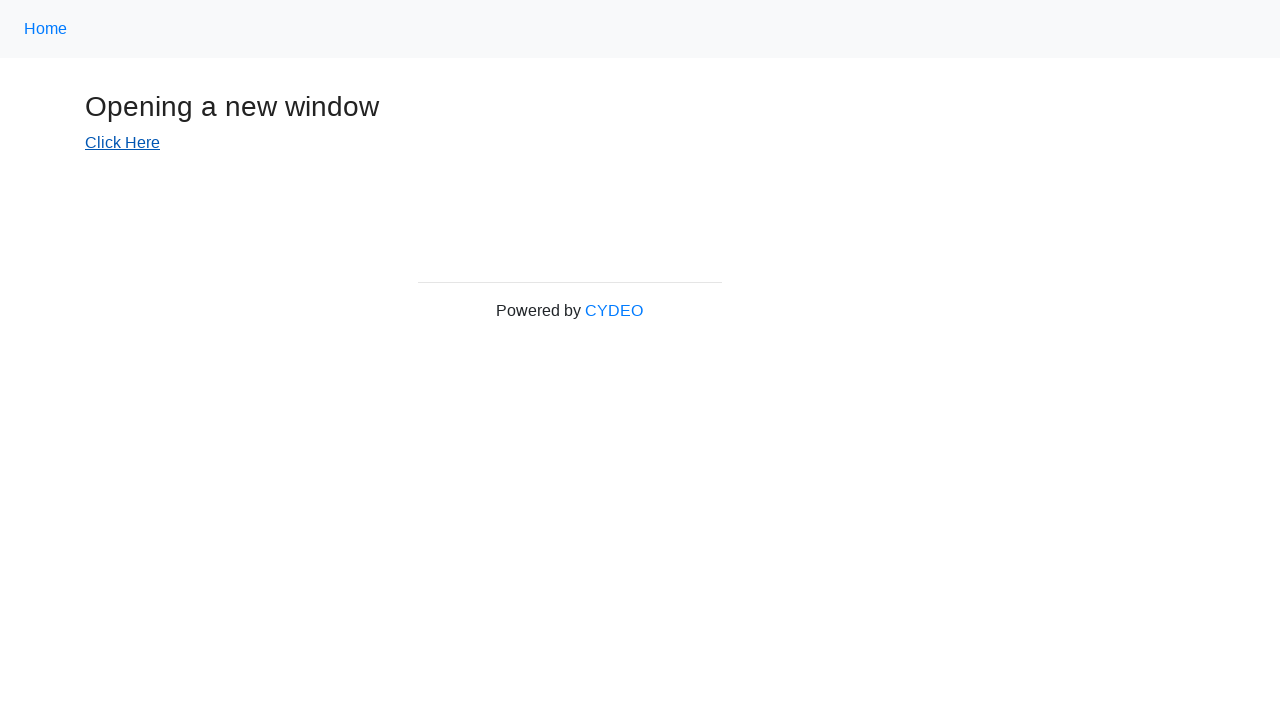

Switched to 'New Window' page by bringing it to front
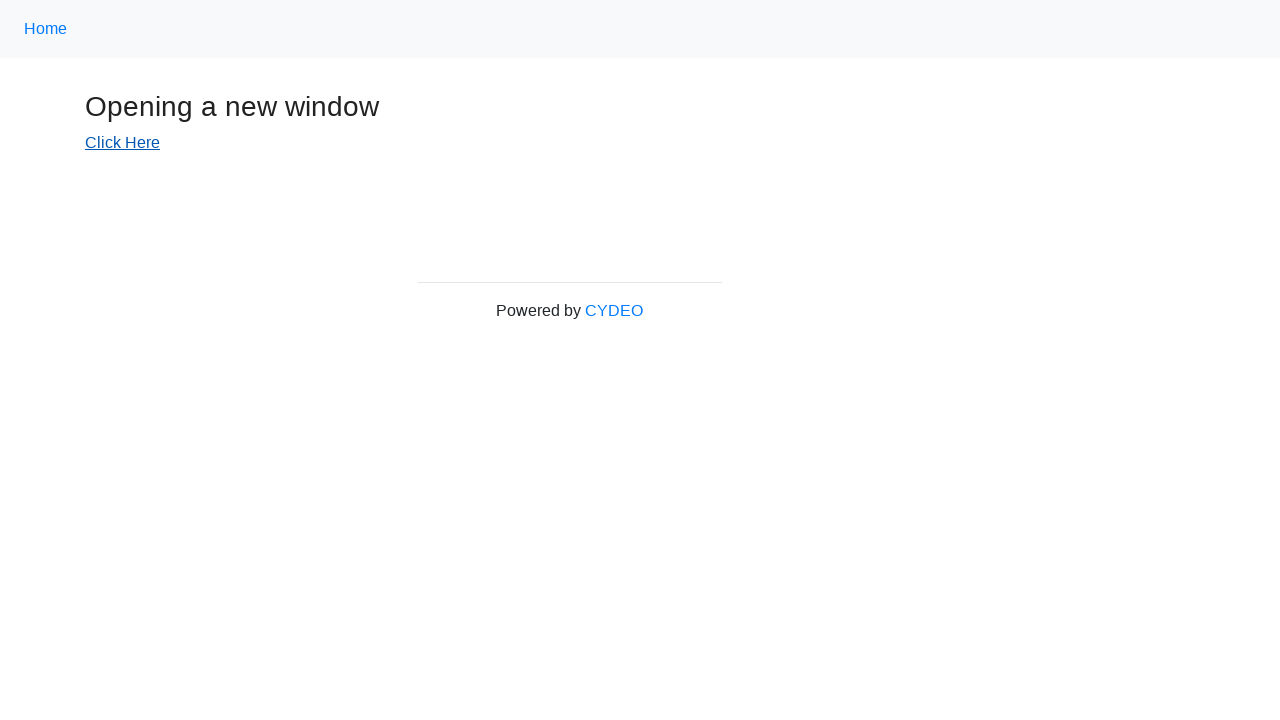

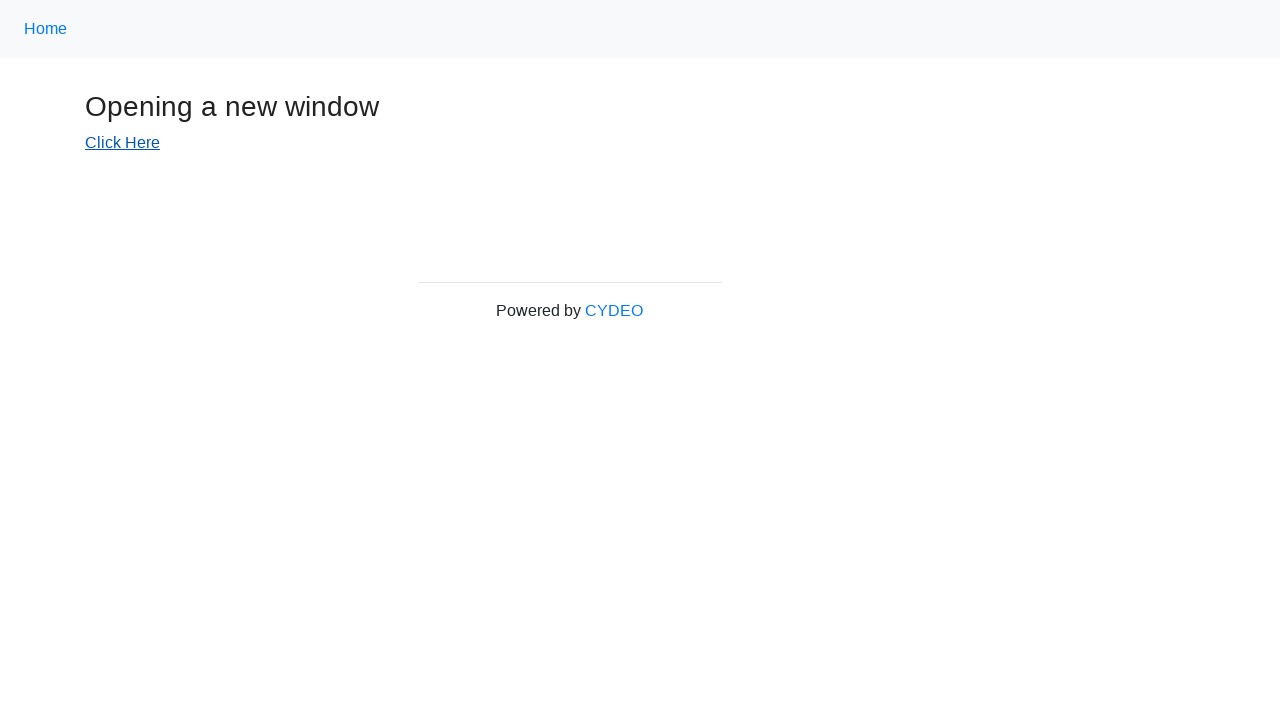